Tests JavaScript alert handling by clicking alert buttons, accepting alerts, and entering text into a JS prompt

Starting URL: https://the-internet.herokuapp.com/javascript_alerts

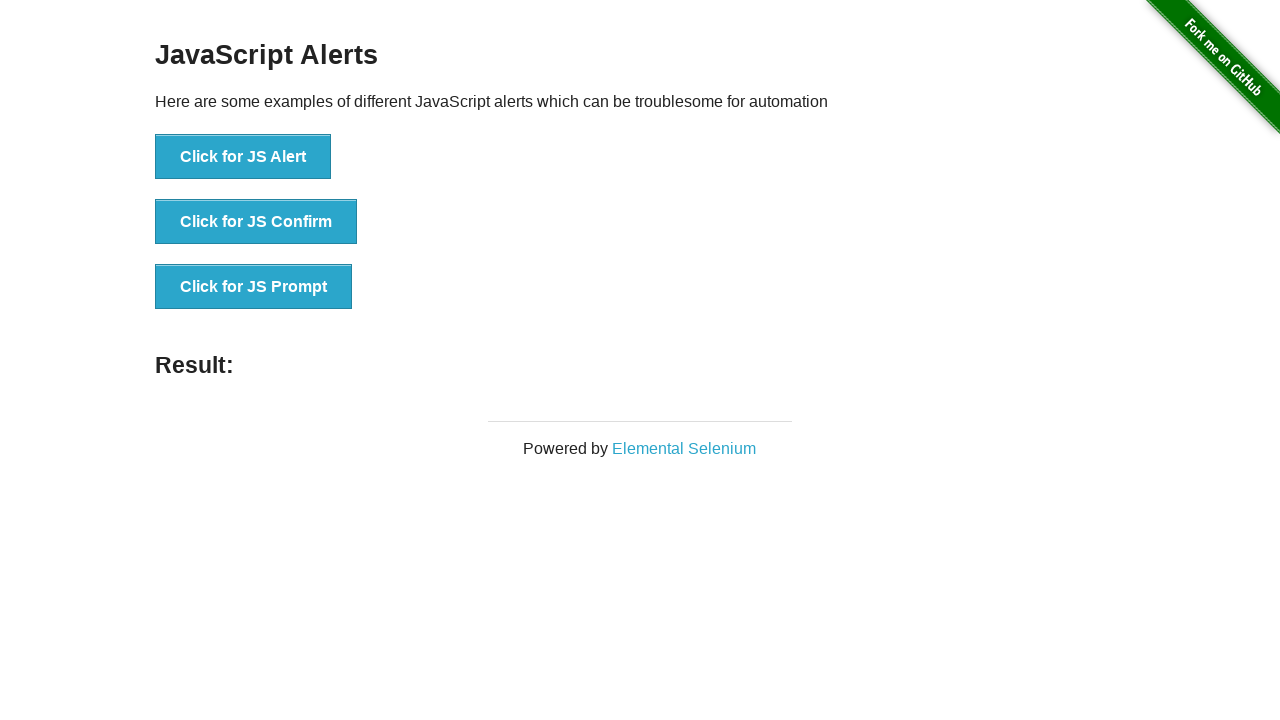

Clicked the 'Click for JS Alert' button at (243, 157) on xpath=//button[normalize-space()='Click for JS Alert']
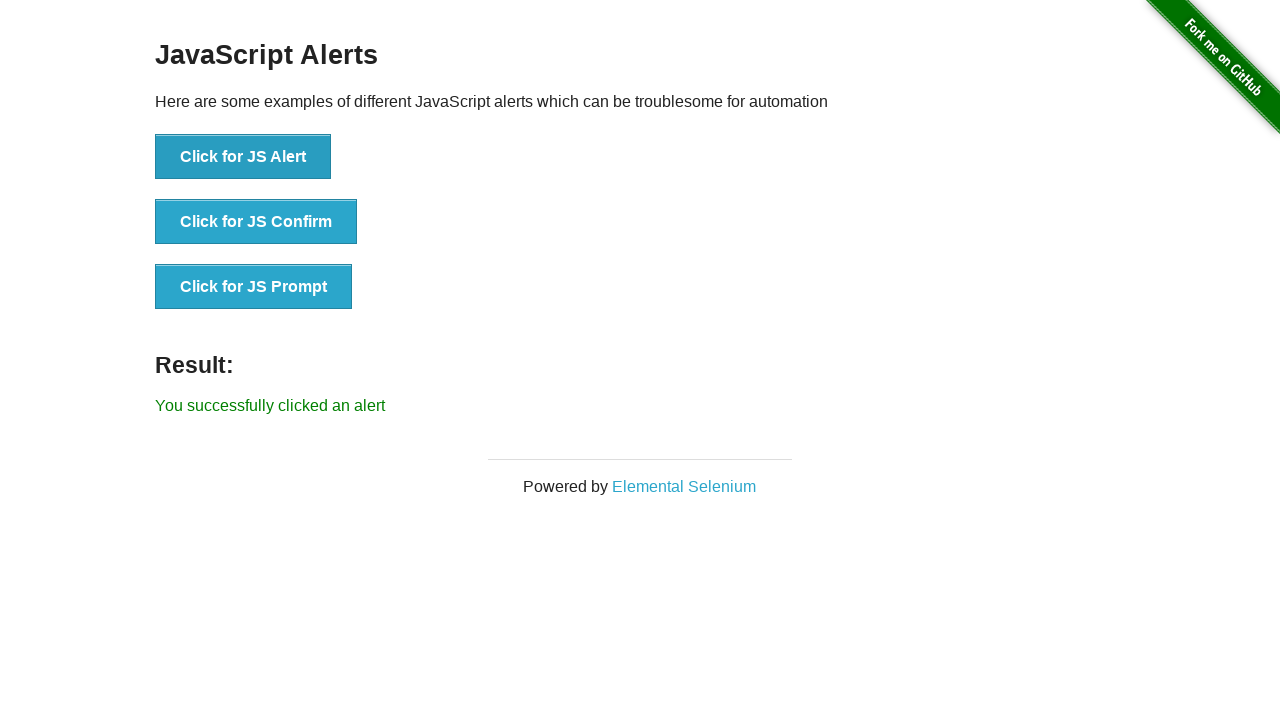

Clicked the 'Click for JS Alert' button and accepted the alert dialog at (243, 157) on xpath=//button[normalize-space()='Click for JS Alert']
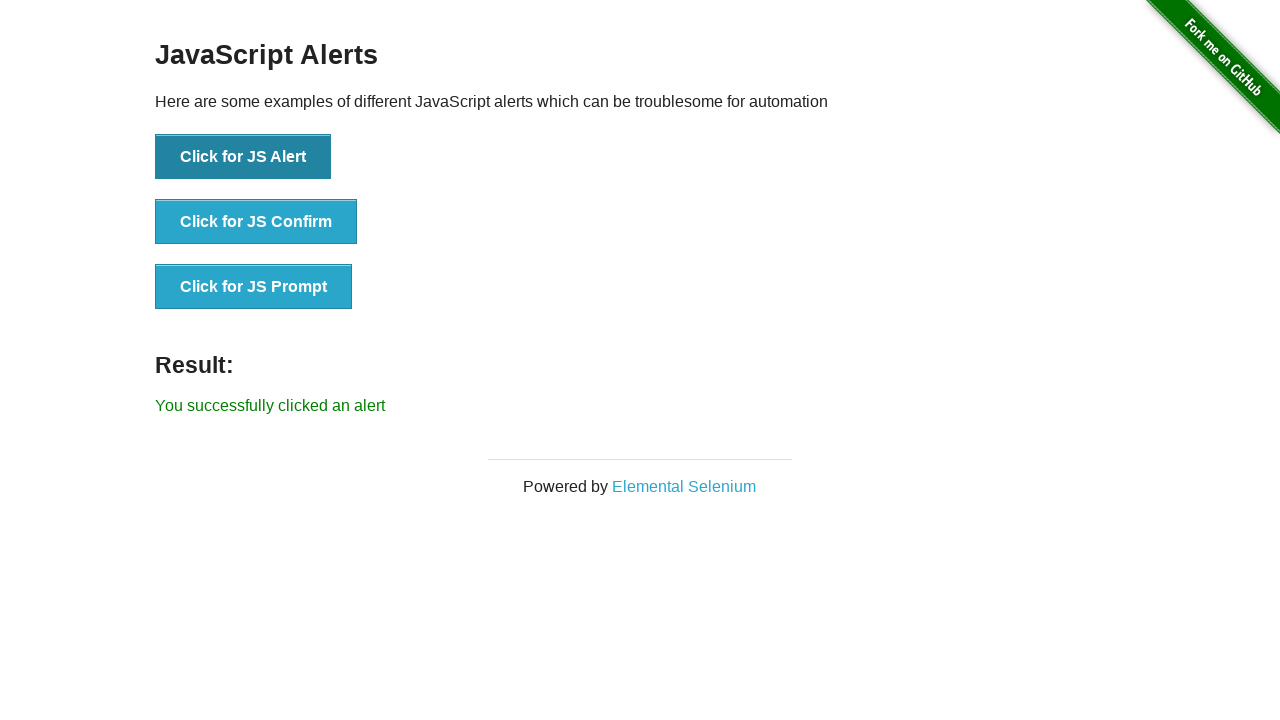

Clicked the 'Click for JS Prompt' button and entered 'welcome' in the prompt dialog at (254, 287) on xpath=//button[normalize-space()='Click for JS Prompt']
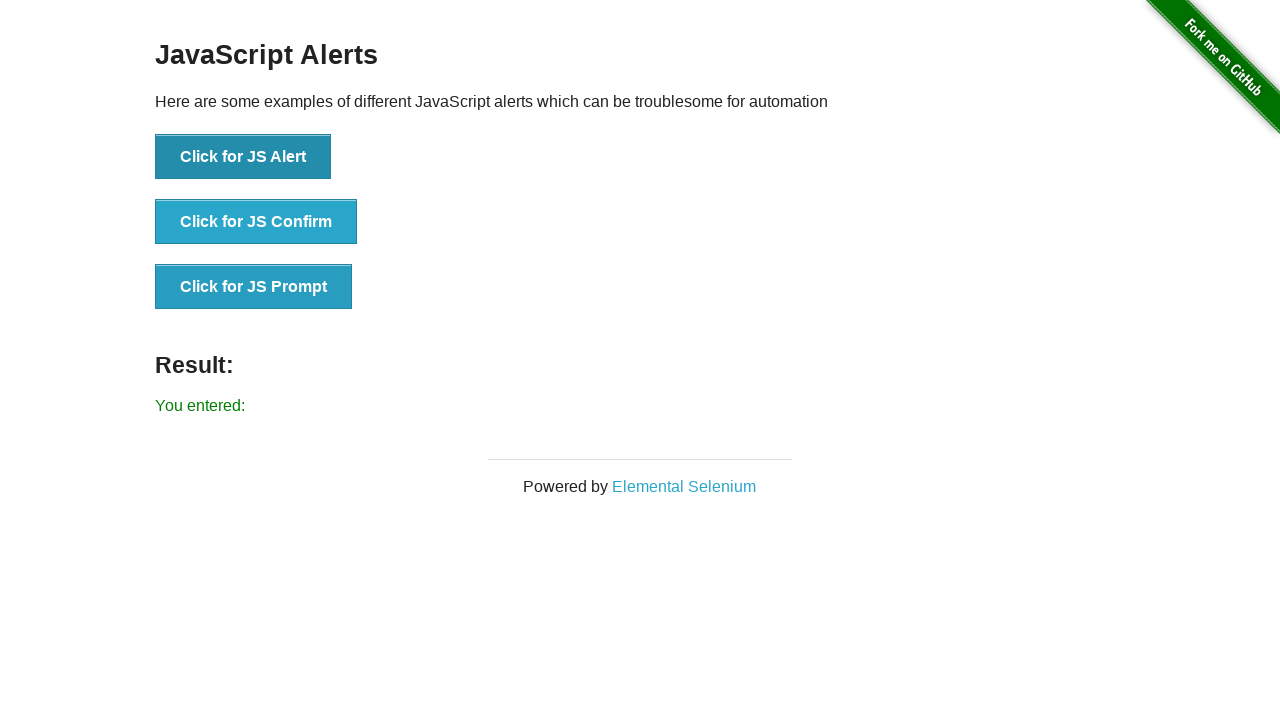

Result element appeared after prompt submission
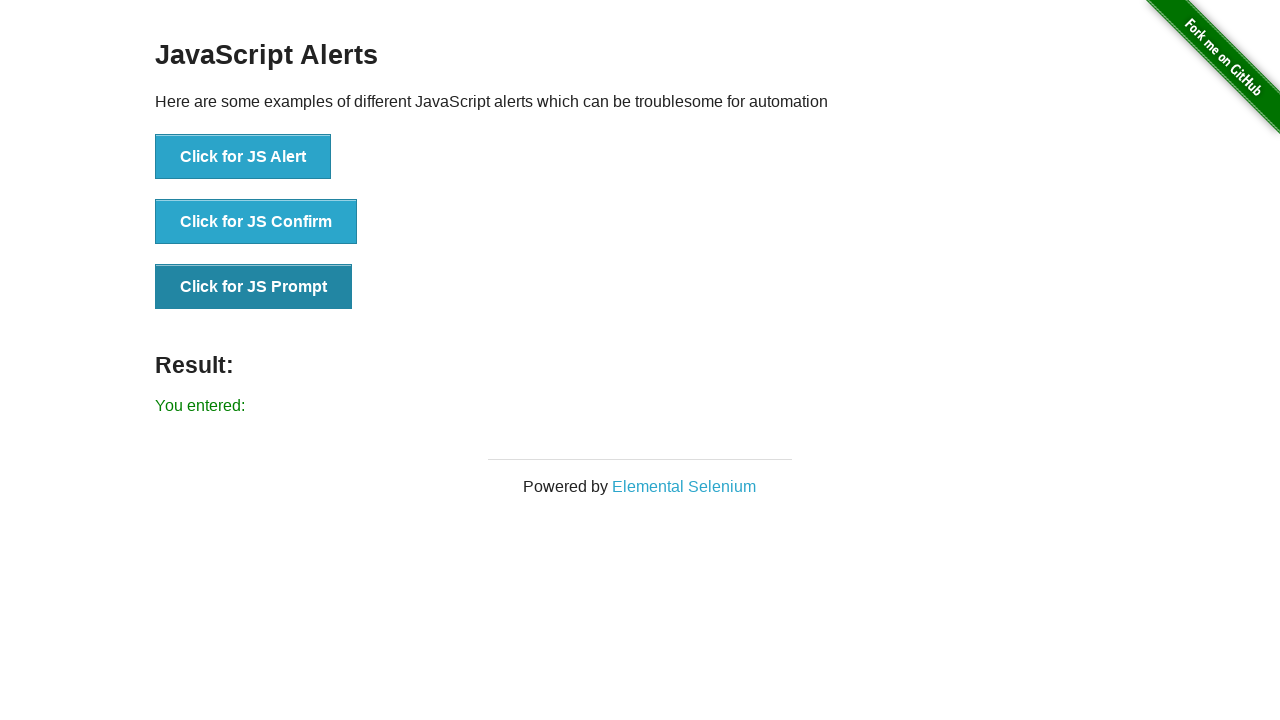

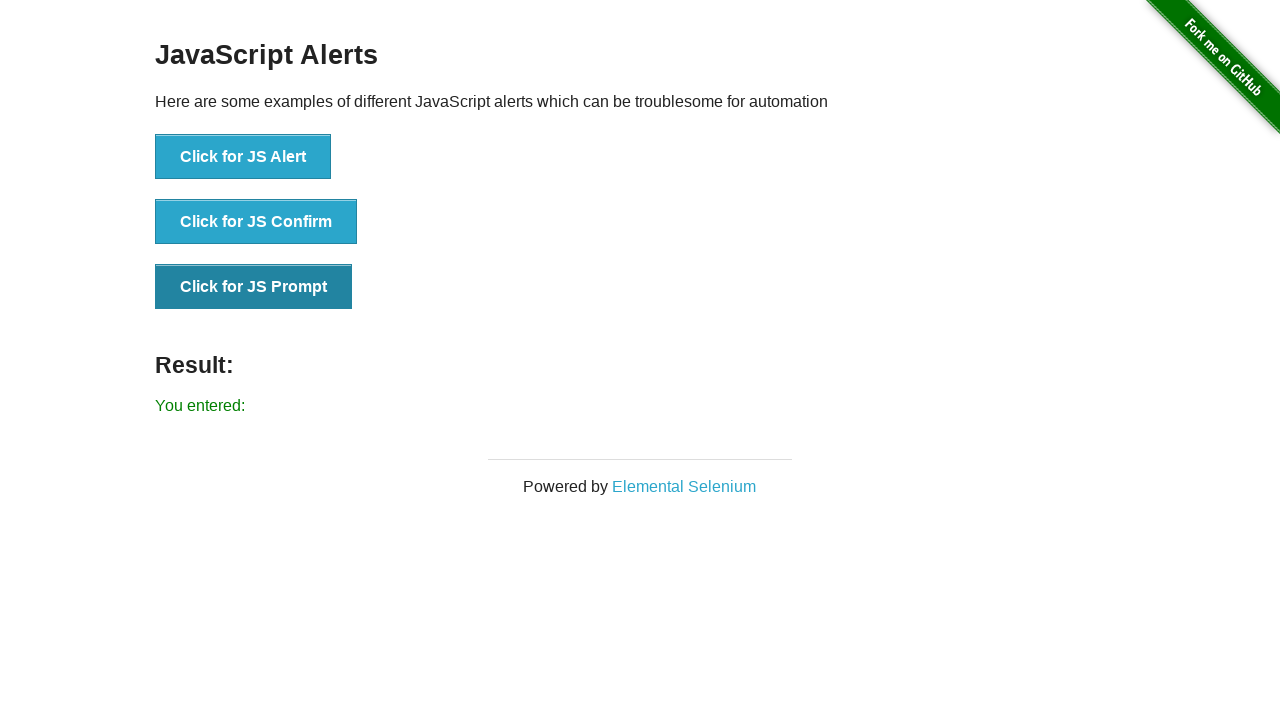